Tests that the Azure Proxy Integration page loads and displays a visitorId in a pre element

Starting URL: https://experiments.martinmakarsky.com/fingerprint-pro-react-azure

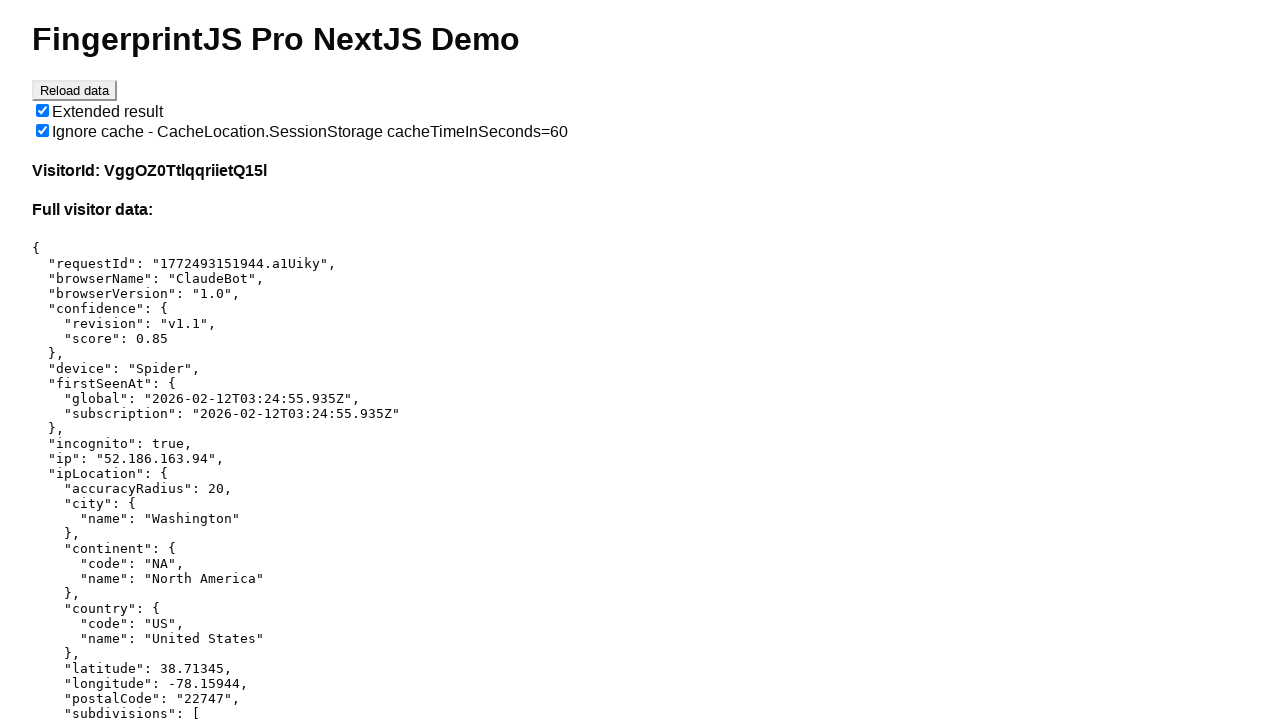

Navigated to Azure Proxy Integration page
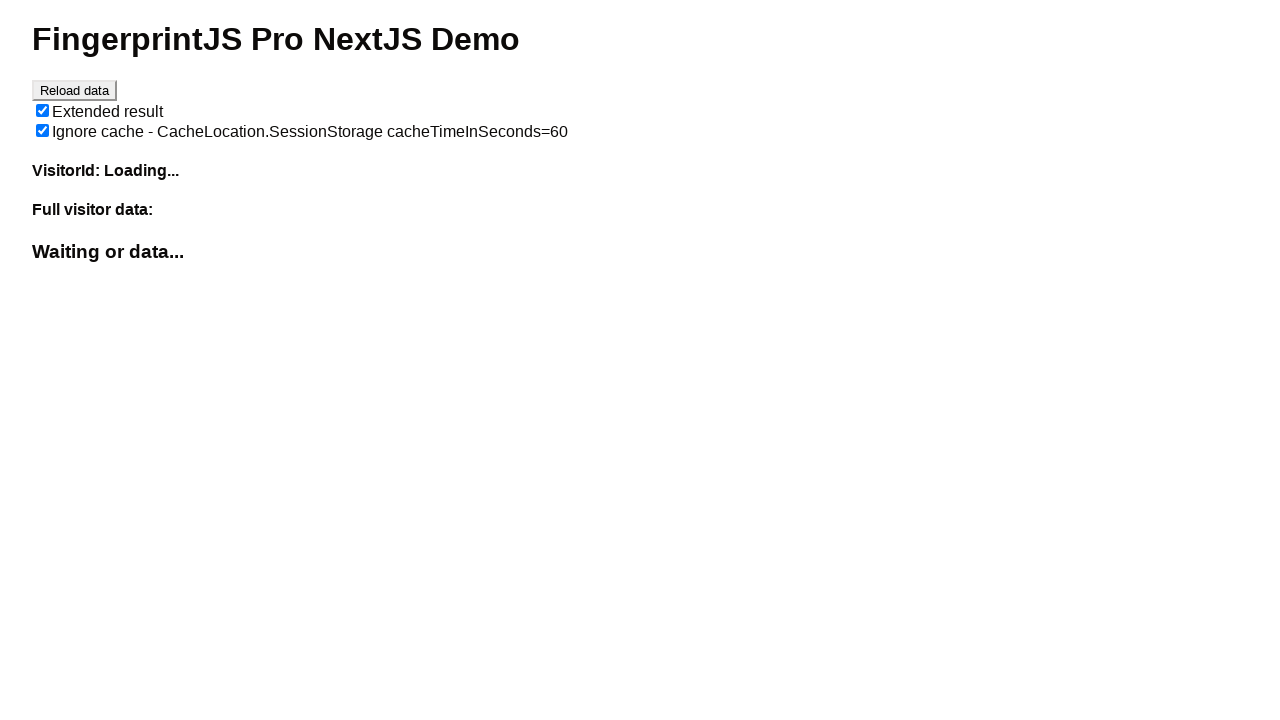

Pre element with visitorId loaded
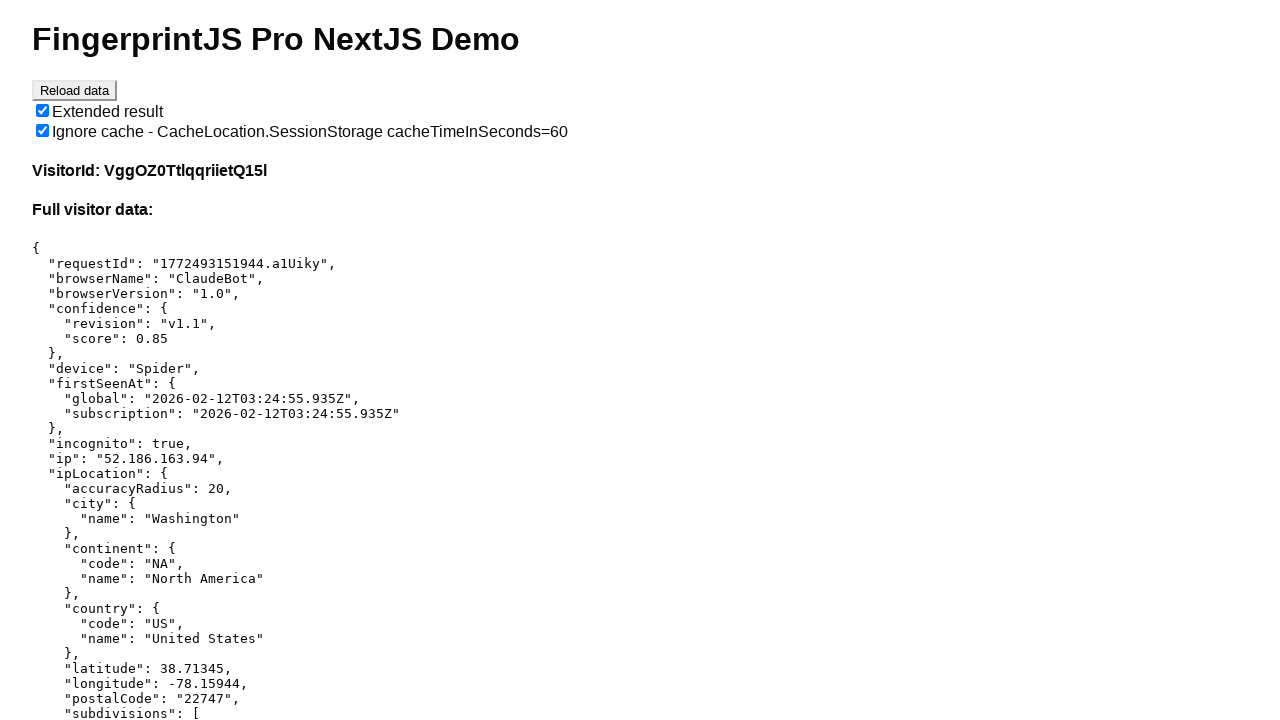

Retrieved visitorId from pre element: {
  "requestId": "1772493151944.a1Uiky",
  "browserName": "ClaudeBot",
  "browserVersion": "1.0",
  "confidence": {
    "revision": "v1.1",
    "score": 0.85
  },
  "device": "Spider",
  "firstSeenAt": {
    "global": "2026-02-12T03:24:55.935Z",
    "subscription": "2026-02-12T03:24:55.935Z"
  },
  "incognito": true,
  "ip": "52.186.163.94",
  "ipLocation": {
    "accuracyRadius": 20,
    "city": {
      "name": "Washington"
    },
    "continent": {
      "code": "NA",
      "name": "North America"
    },
    "country": {
      "code": "US",
      "name": "United States"
    },
    "latitude": 38.71345,
    "longitude": -78.15944,
    "postalCode": "22747",
    "subdivisions": [
      {
        "isoCode": "VA",
        "name": "Virginia"
      }
    ],
    "timezone": "America/New_York"
  },
  "lastSeenAt": {
    "global": "2026-03-02T23:12:14.519Z",
    "subscription": "2026-03-02T23:12:14.519Z"
  },
  "meta": {
    "version": "v1.1.4422+d61d8f8"
  },
  "os": "Mac OS X",
  "osVersion": "10.15.7",
  "supplementaryIds": {
    "highRecall": {
      "firstSeenAt": {
        "global": "2026-02-12T03:24:55.935Z",
        "subscription": "2026-02-12T03:24:55.935Z"
      },
      "lastSeenAt": {
        "global": "2026-03-02T23:12:14.519Z",
        "subscription": "2026-03-02T23:12:14.519Z"
      },
      "visitorFound": true,
      "visitorId": "bX6KihuSb4lMvXB8NxK44J_hr"
    },
    "standard": {
      "confidence": {
        "revision": "v1.1",
        "score": 0.85
      },
      "firstSeenAt": {
        "global": "2026-02-12T03:24:55.935Z",
        "subscription": "2026-02-12T03:24:55.935Z"
      },
      "lastSeenAt": {
        "global": "2026-03-02T23:12:14.519Z",
        "subscription": "2026-03-02T23:12:14.519Z"
      },
      "visitorFound": true,
      "visitorId": "VggOZ0TtlqqriietQ15l"
    }
  },
  "visitorFound": true,
  "visitorId": "VggOZ0TtlqqriietQ15l",
  "cacheHit": true
}
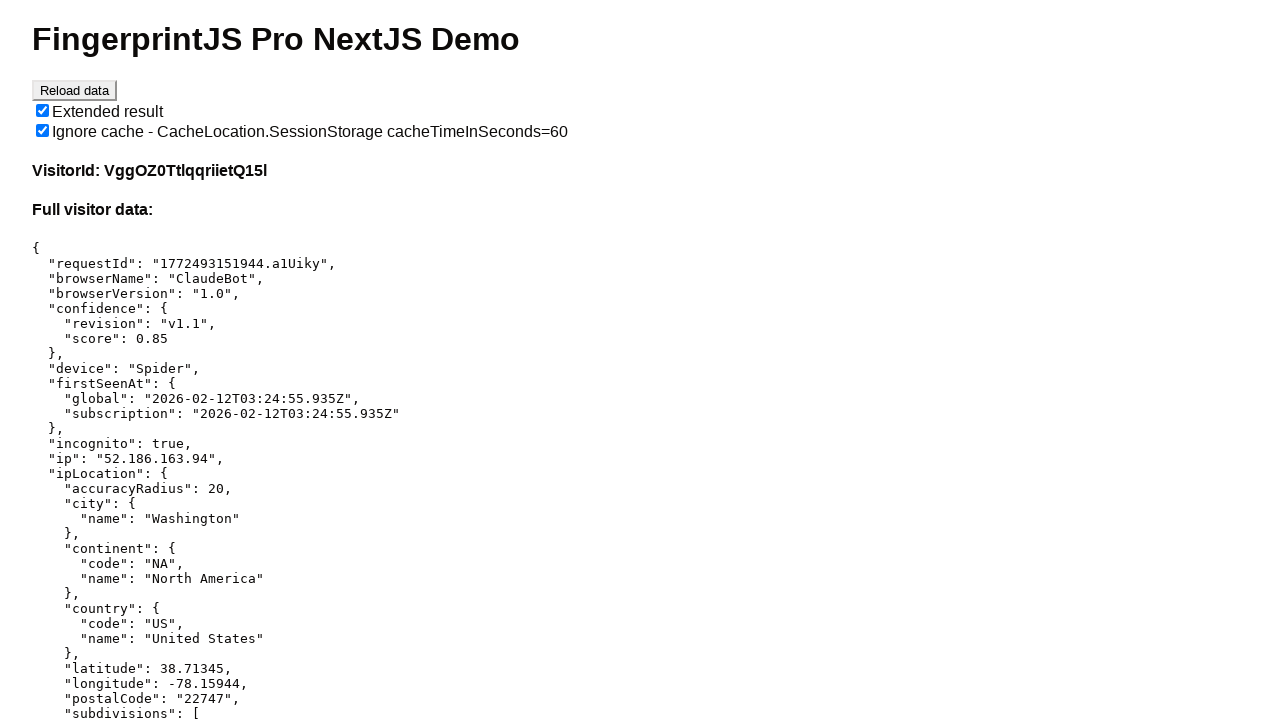

Verified that visitorId is not empty
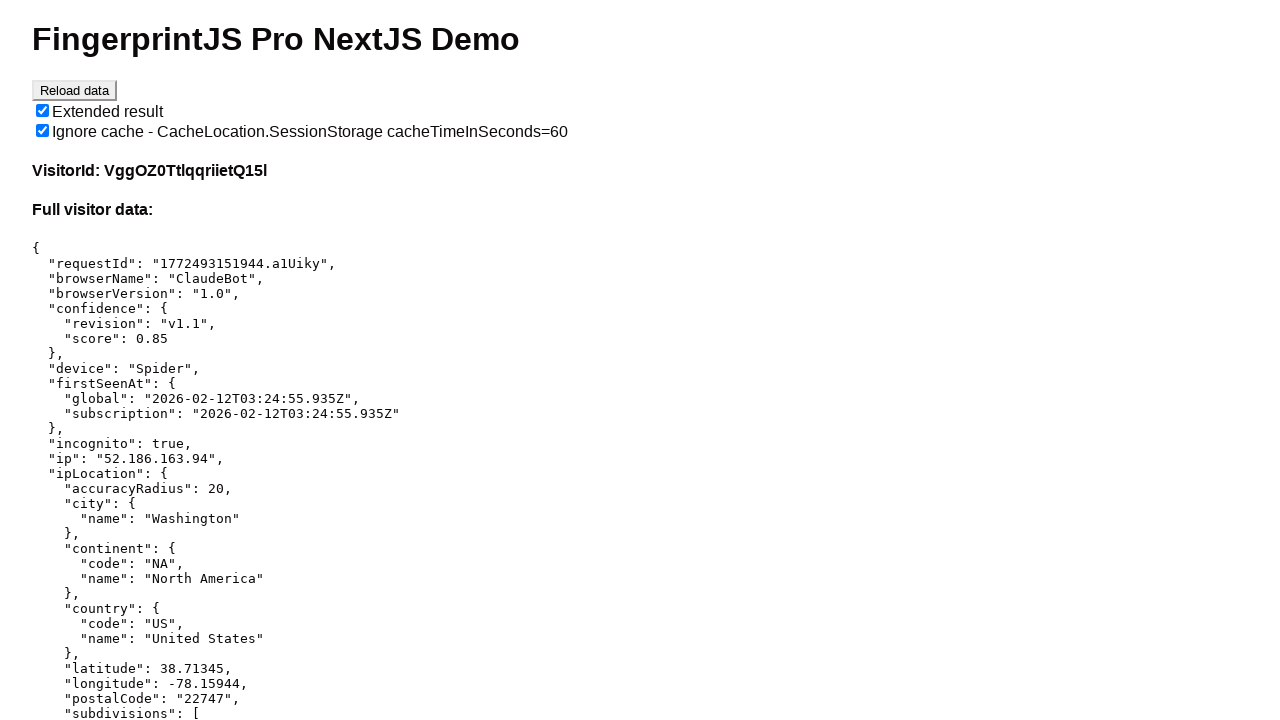

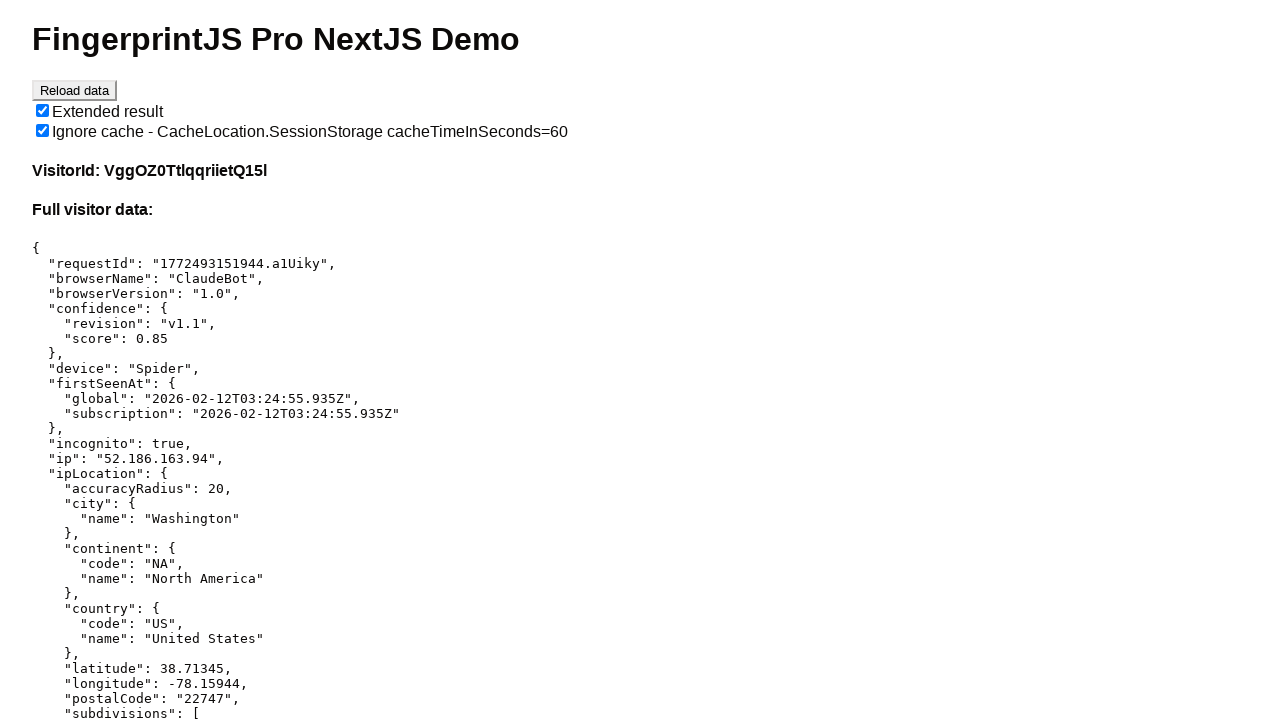